Navigates to a manga viewer page and verifies that the manga image element is present and loaded

Starting URL: https://www.manhuagui.com/comic/28765/463110.html#p=2

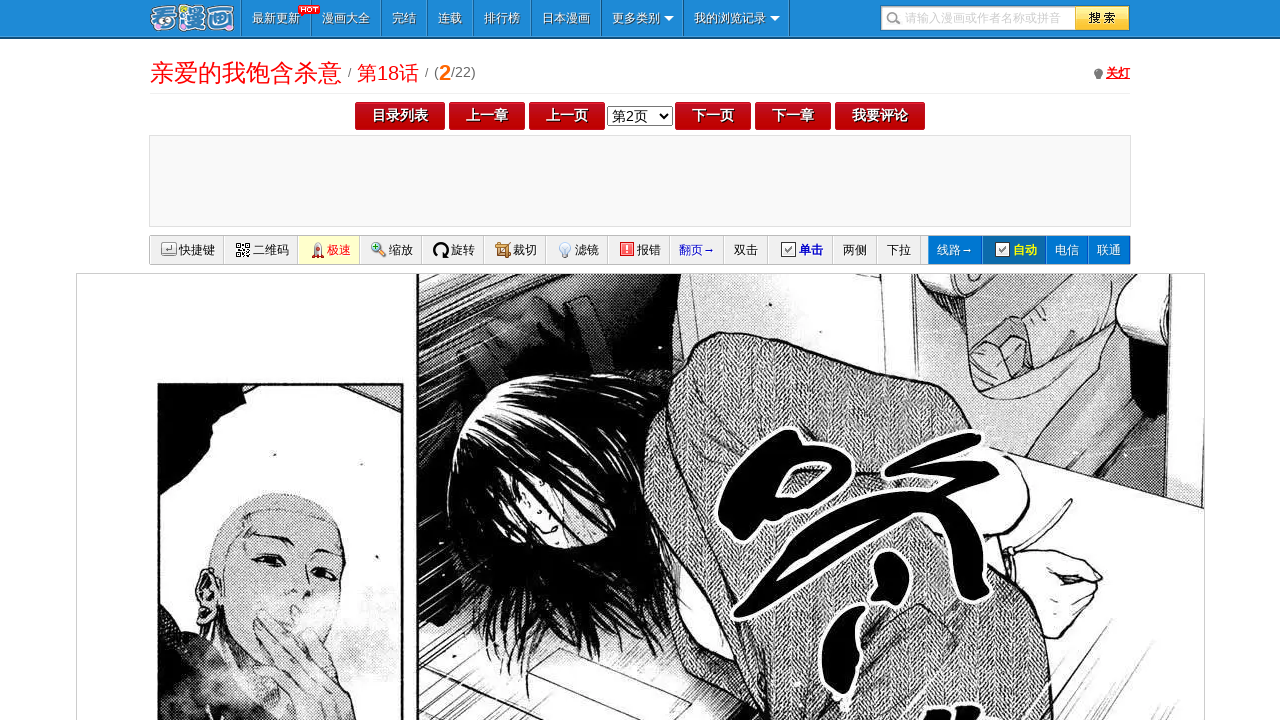

Waited for manga image element #mangaFile to load (timeout: 10s)
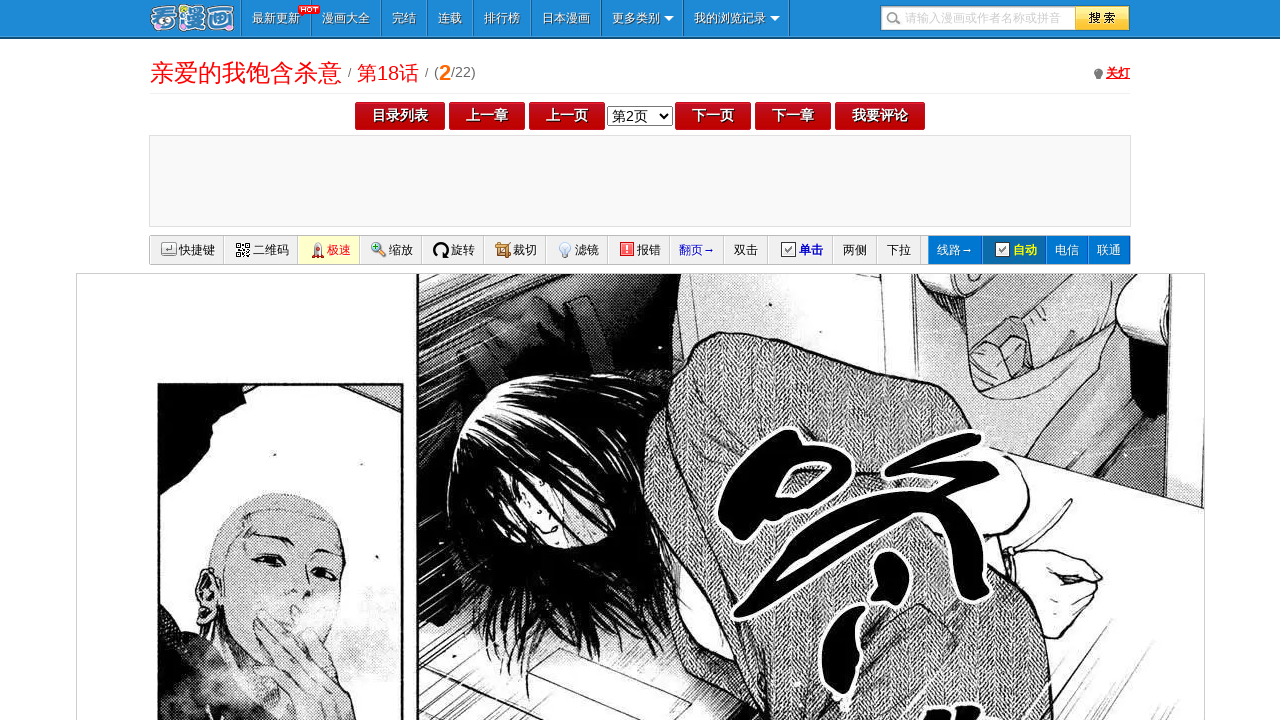

Located manga image element #mangaFile
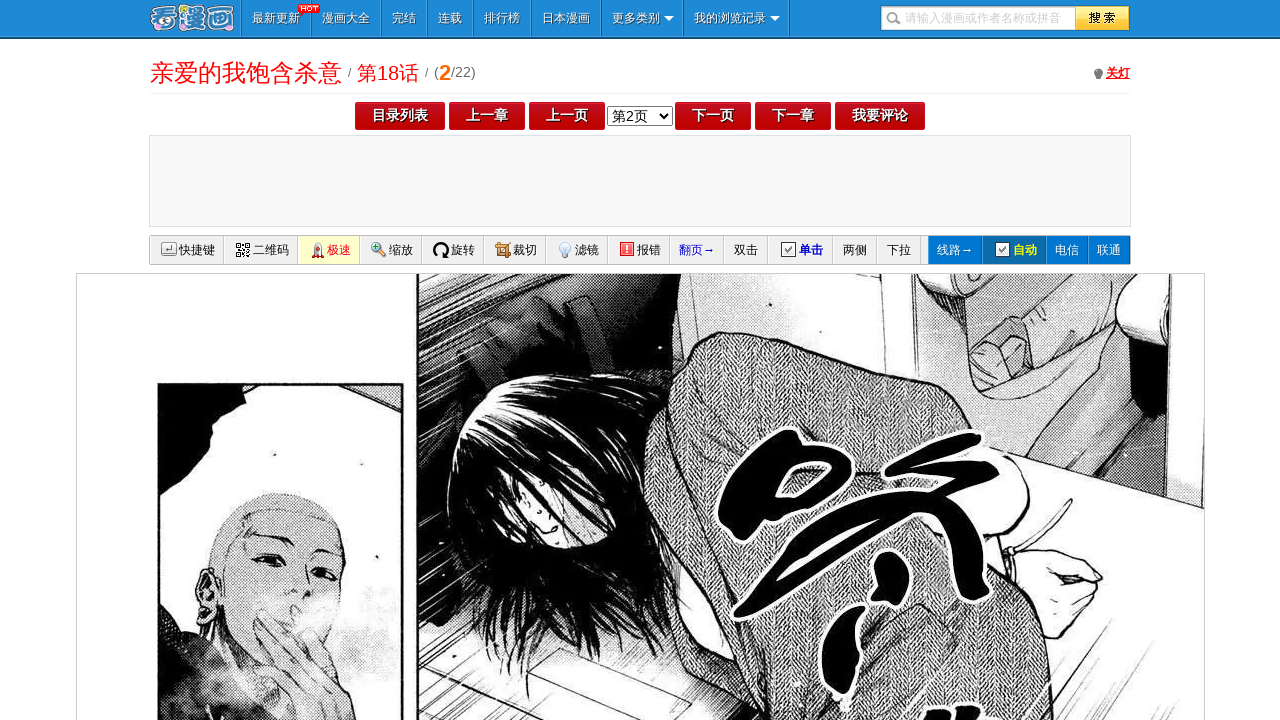

Verified manga image element is ready and loaded
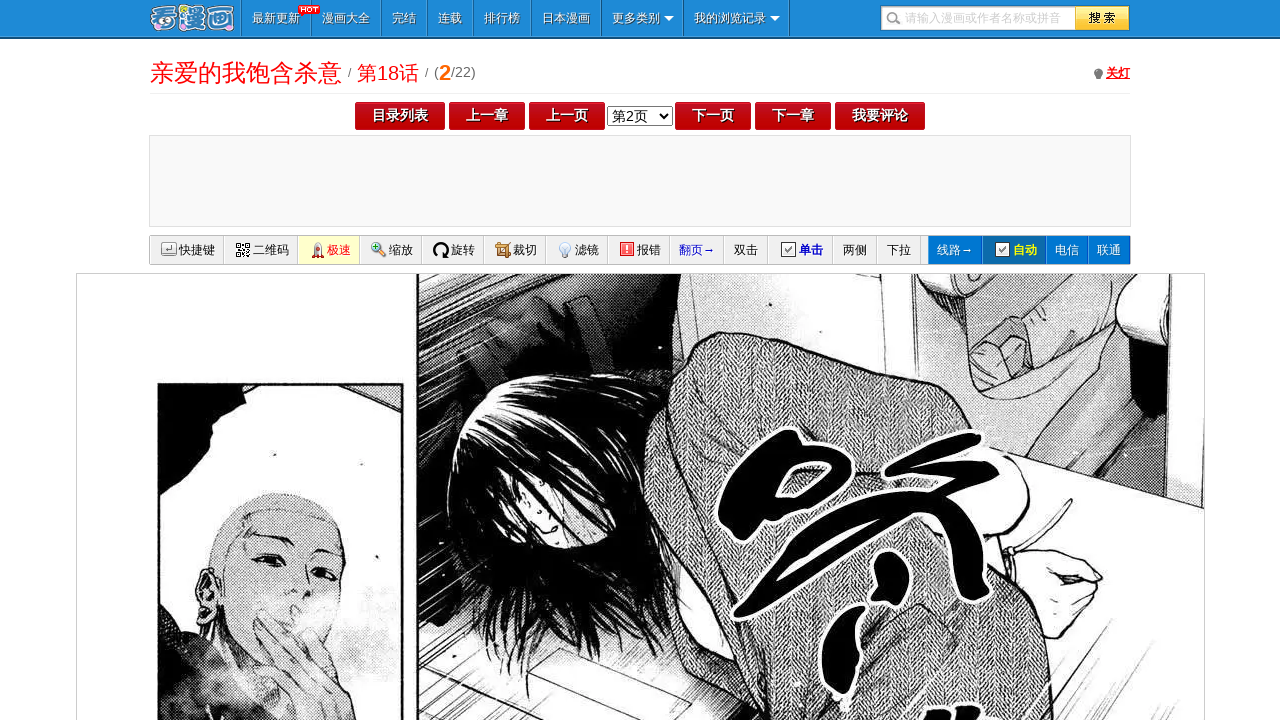

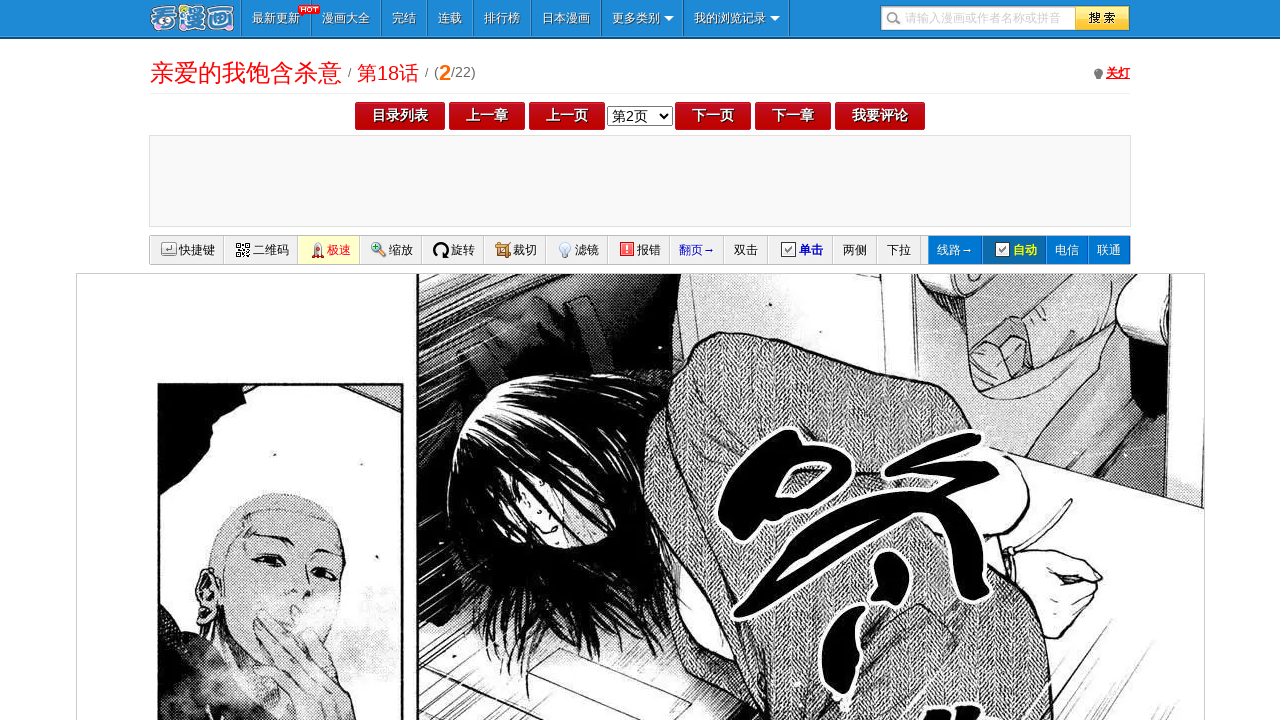